Opens the scheduling modal, enters an invalid phone format, and clicks submit

Starting URL: https://test-a-pet.vercel.app/

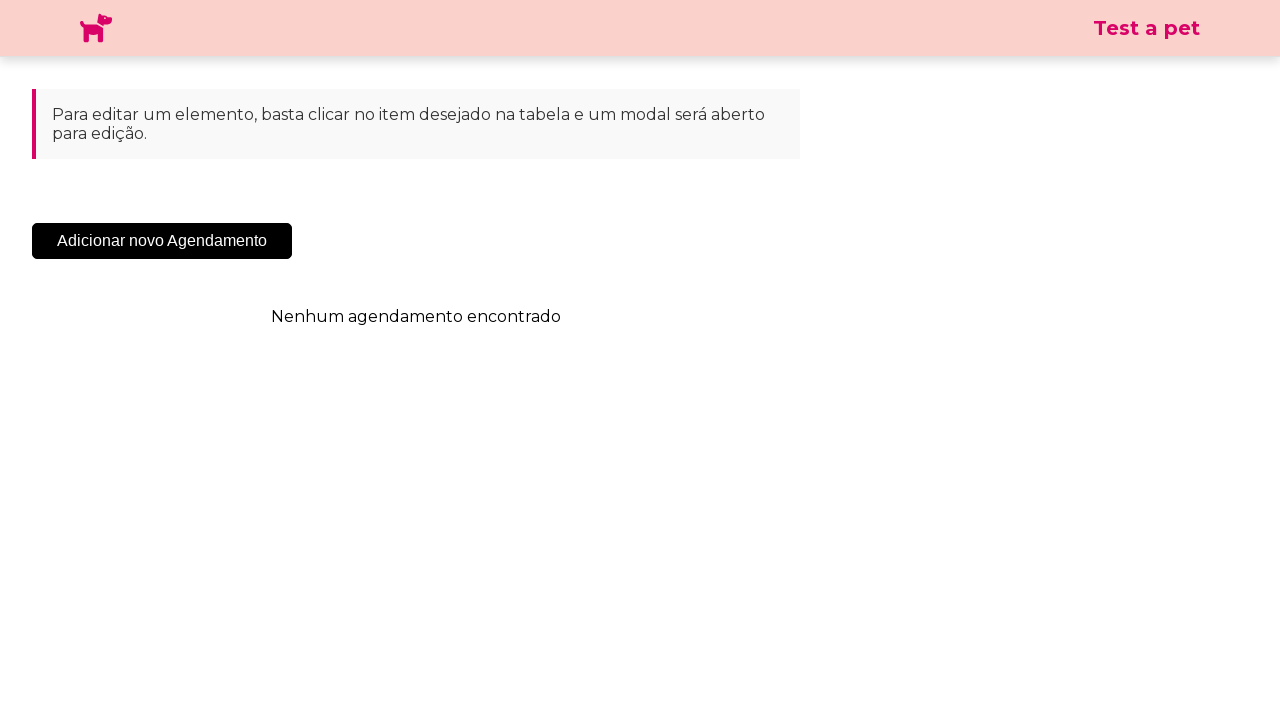

Clicked the 'Add New Appointment' button to open scheduling modal at (162, 241) on .sc-cHqXqK.kZzwzX
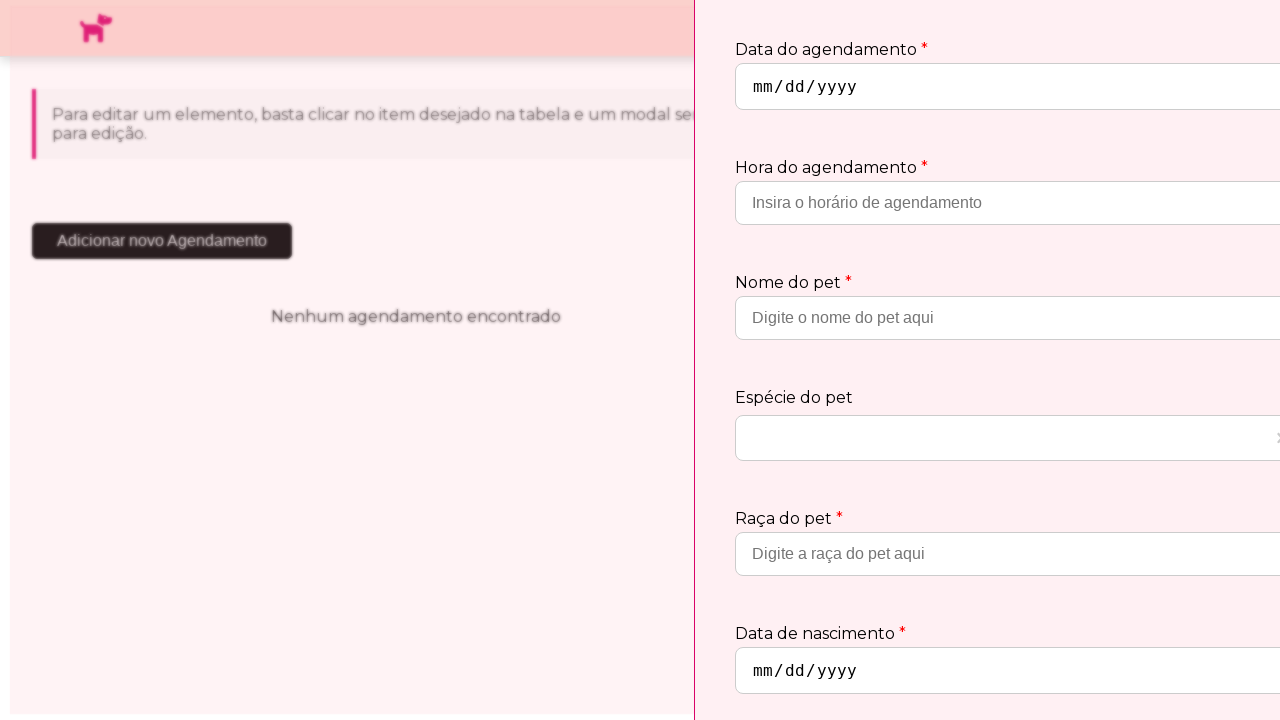

Phone input field appeared in the scheduling modal
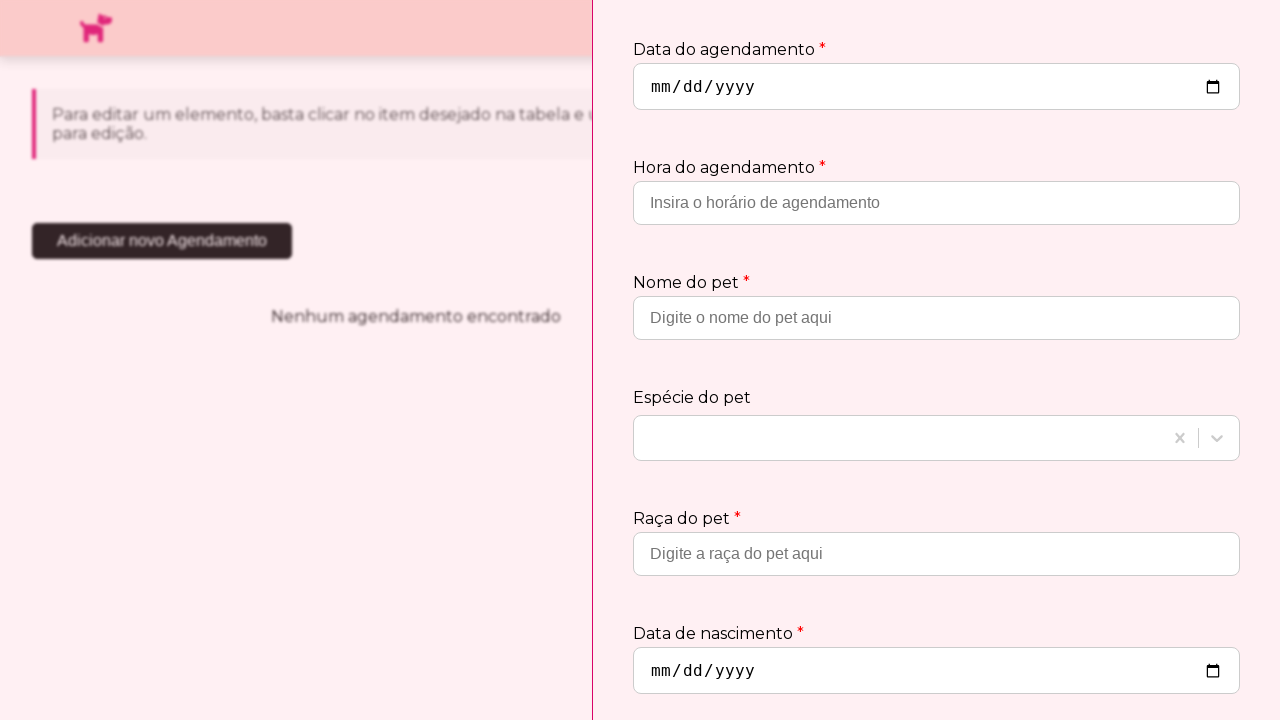

Entered invalid phone format '1234-ABCD' in the phone input field on input[placeholder='Insira o telefone de contato']
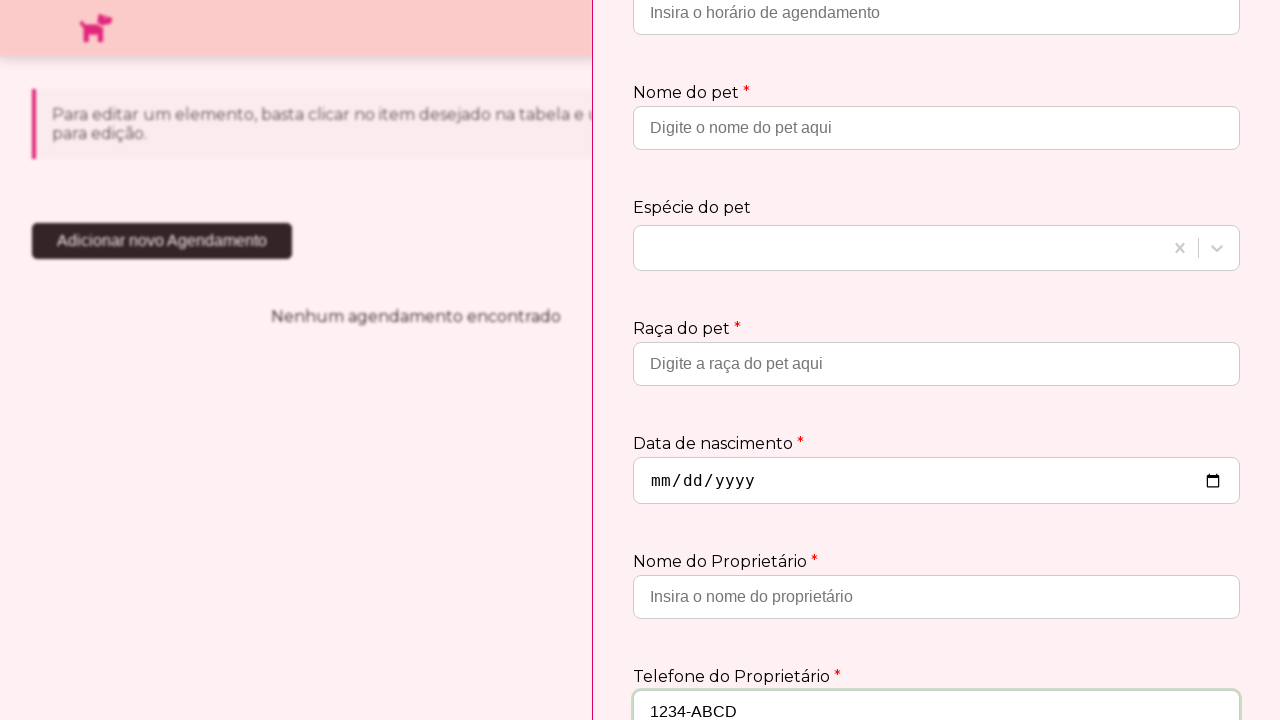

Clicked submit button to attempt scheduling with invalid phone number at (1181, 662) on .sc-jtQUzJ.jTycSN
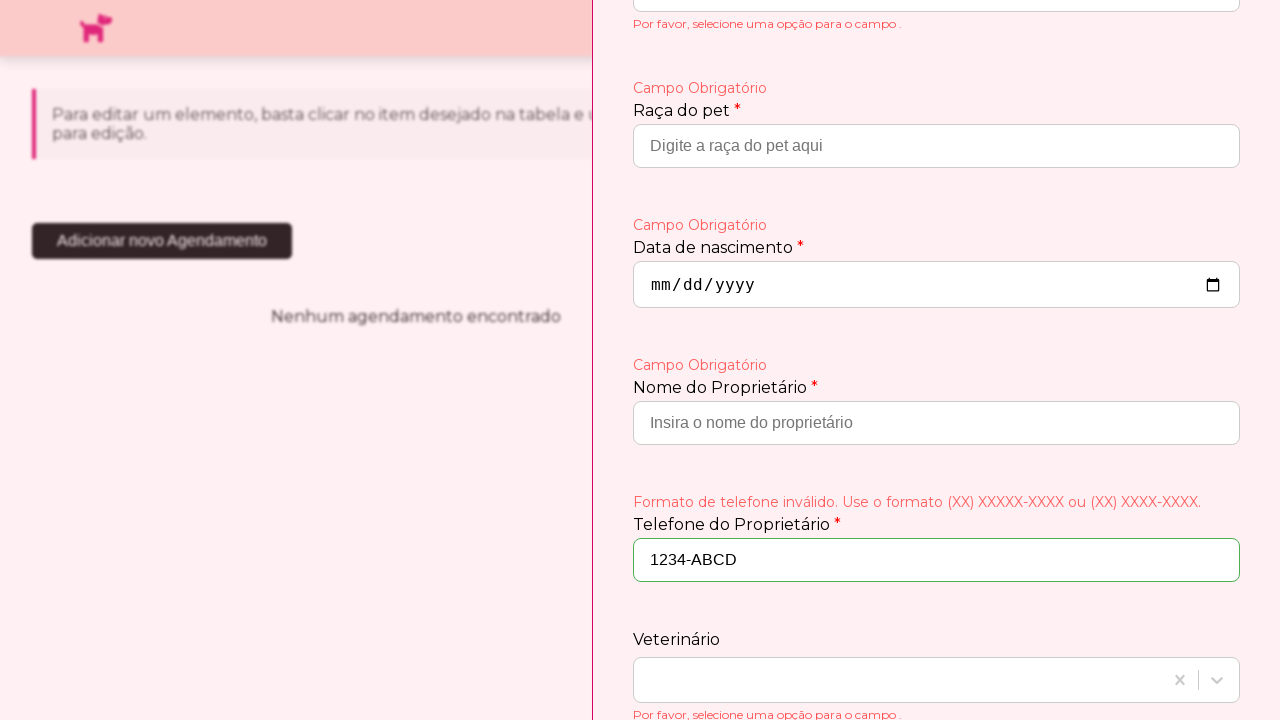

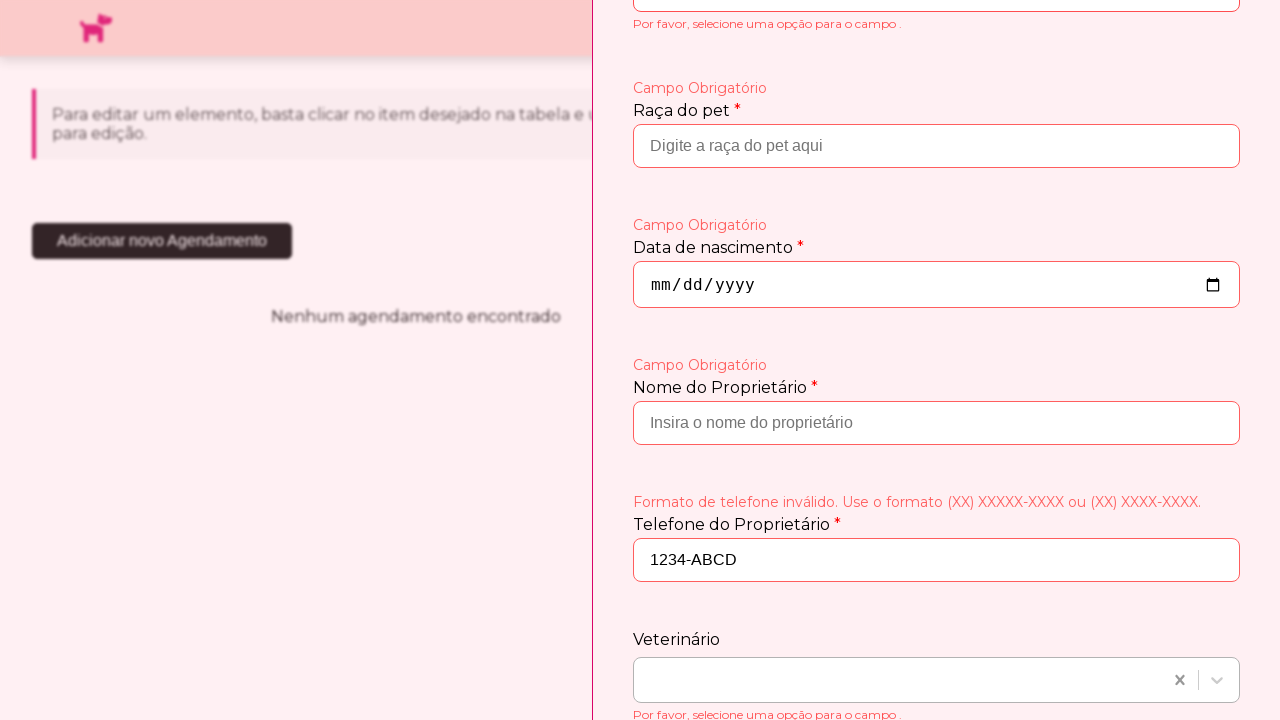